Tests keyboard input functionality by clicking on a name field, entering text, and clicking a button on a form testing page

Starting URL: https://formy-project.herokuapp.com/keypress

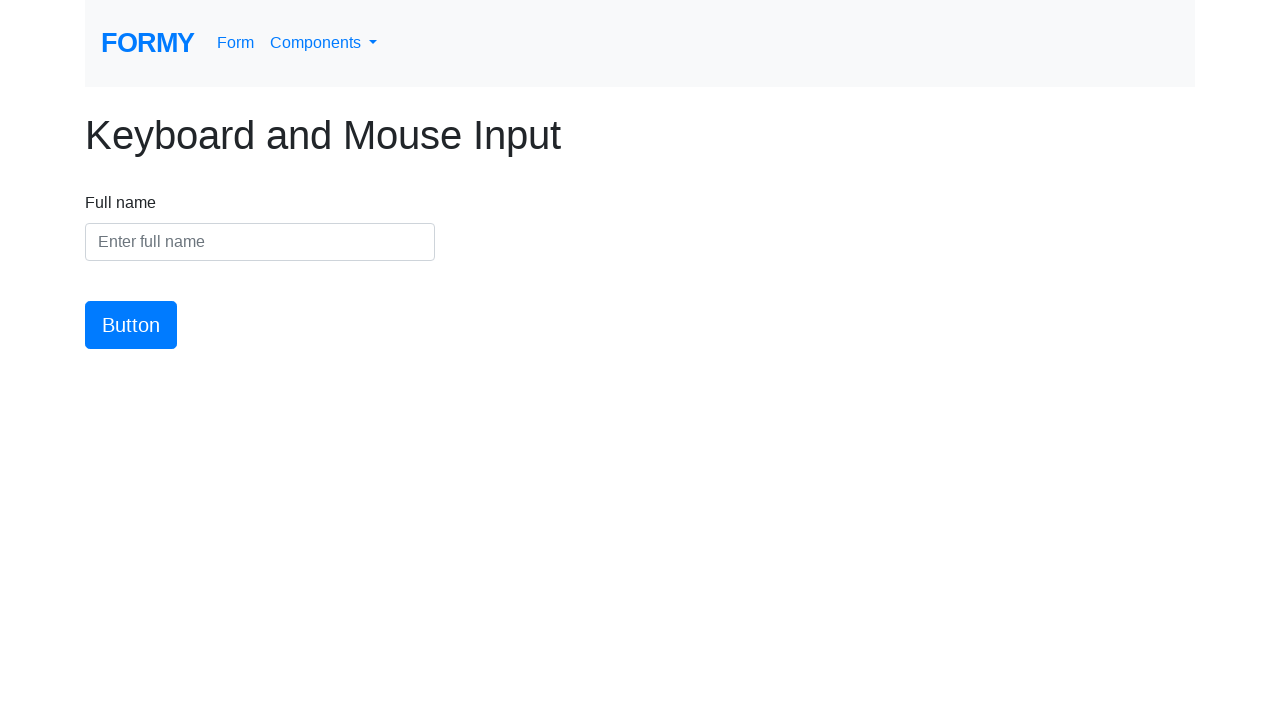

Clicked on the name input field at (260, 242) on #name
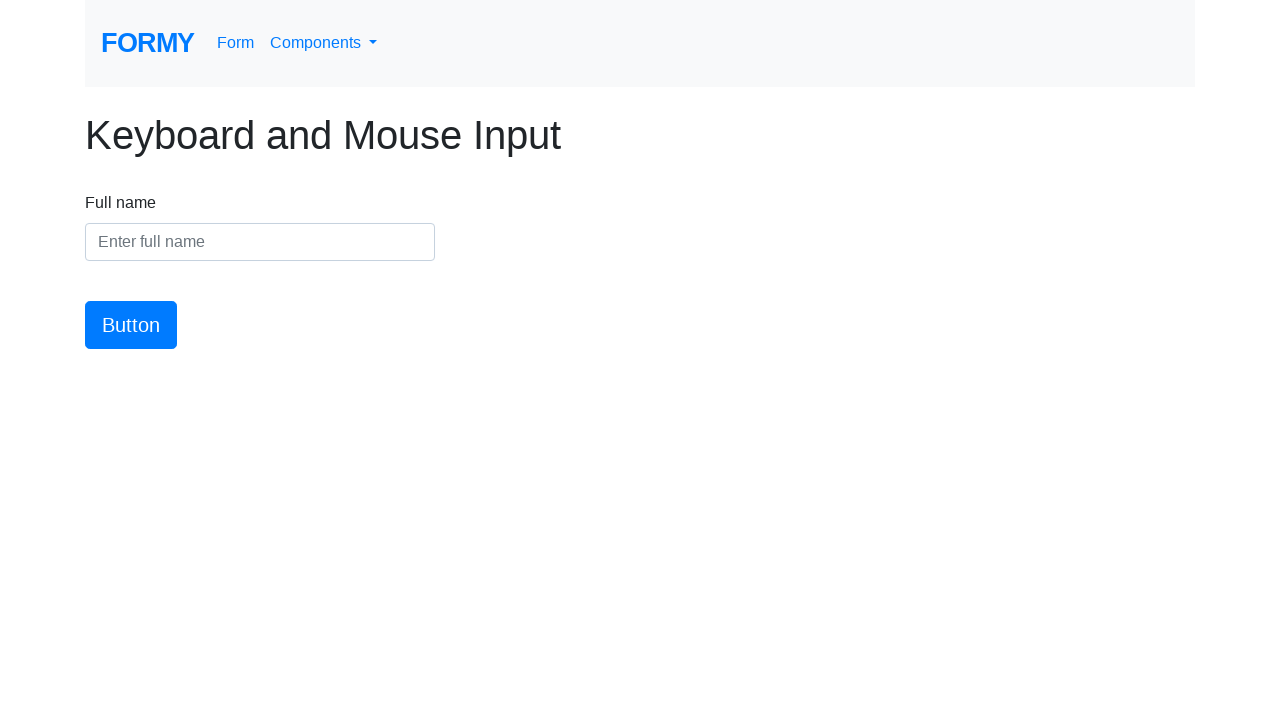

Entered 'NAJIB OULHOUCH' into the name field on #name
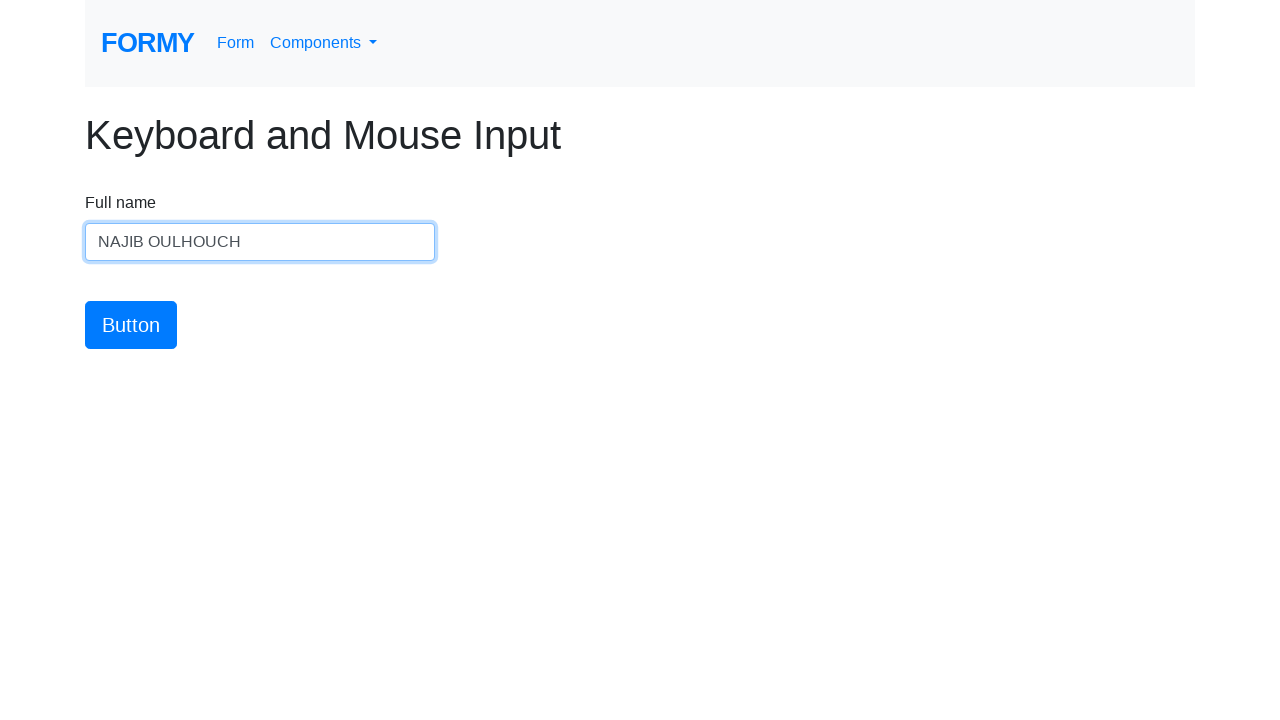

Clicked the submit button at (131, 325) on #button
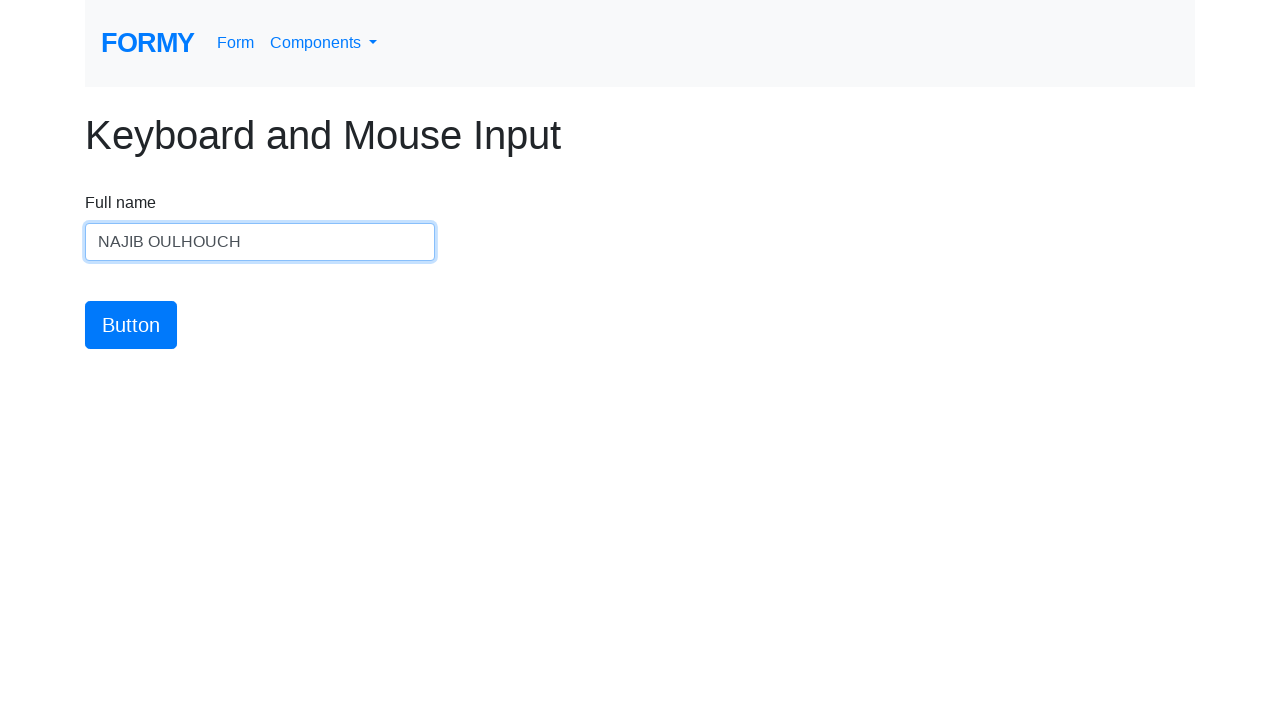

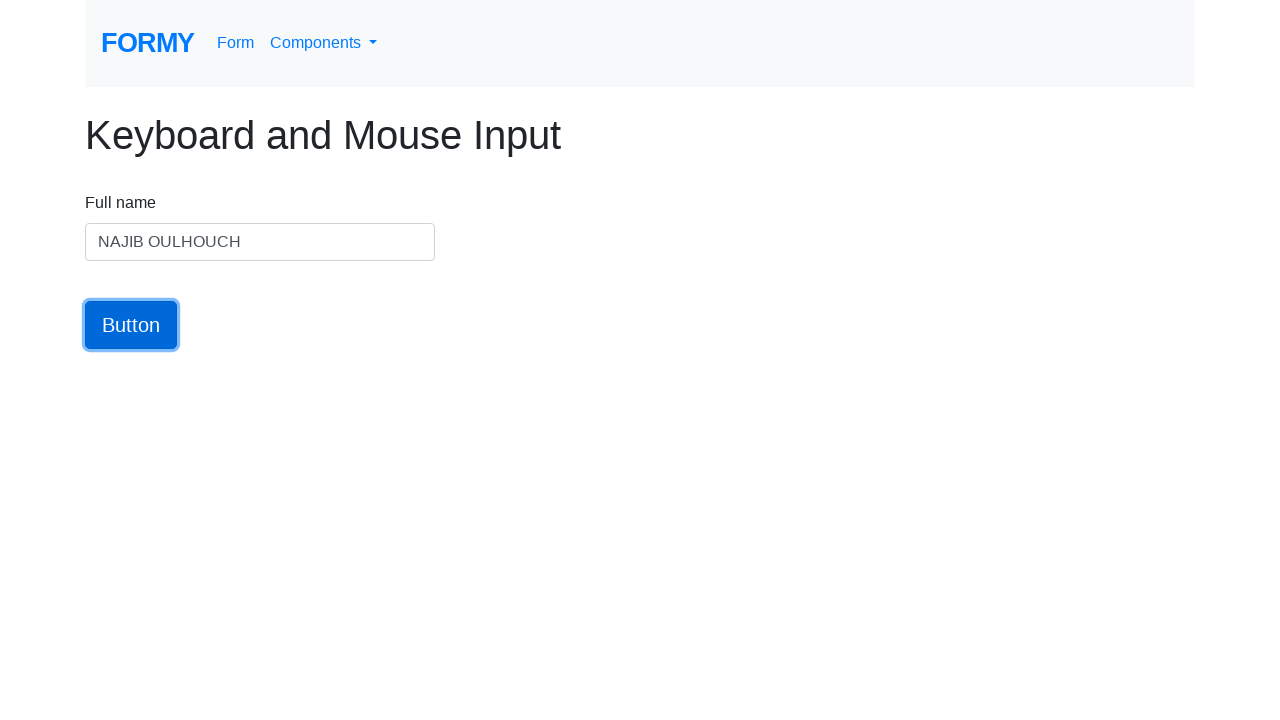